Tests an explicit wait scenario where the user waits for a price to change to $100, clicks a book button, performs a mathematical calculation based on a displayed value, enters the answer, and submits the form.

Starting URL: http://suninjuly.github.io/explicit_wait2.html

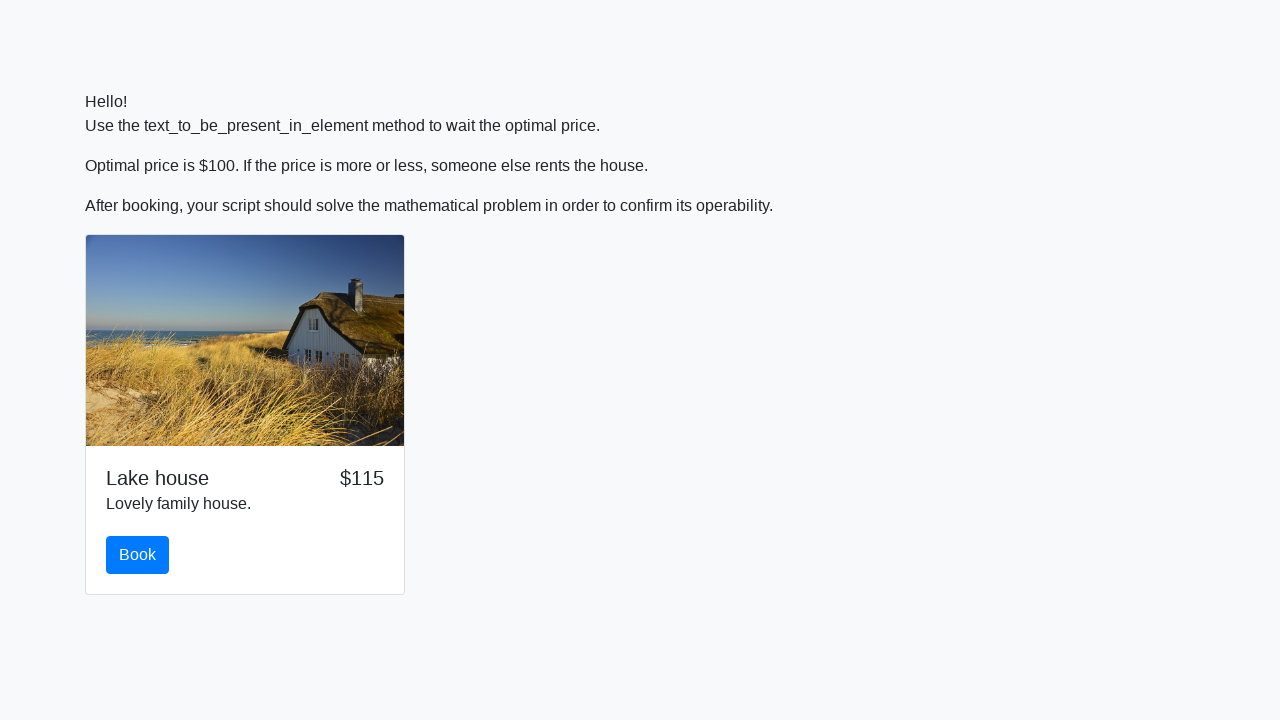

Waited for price to change to $100
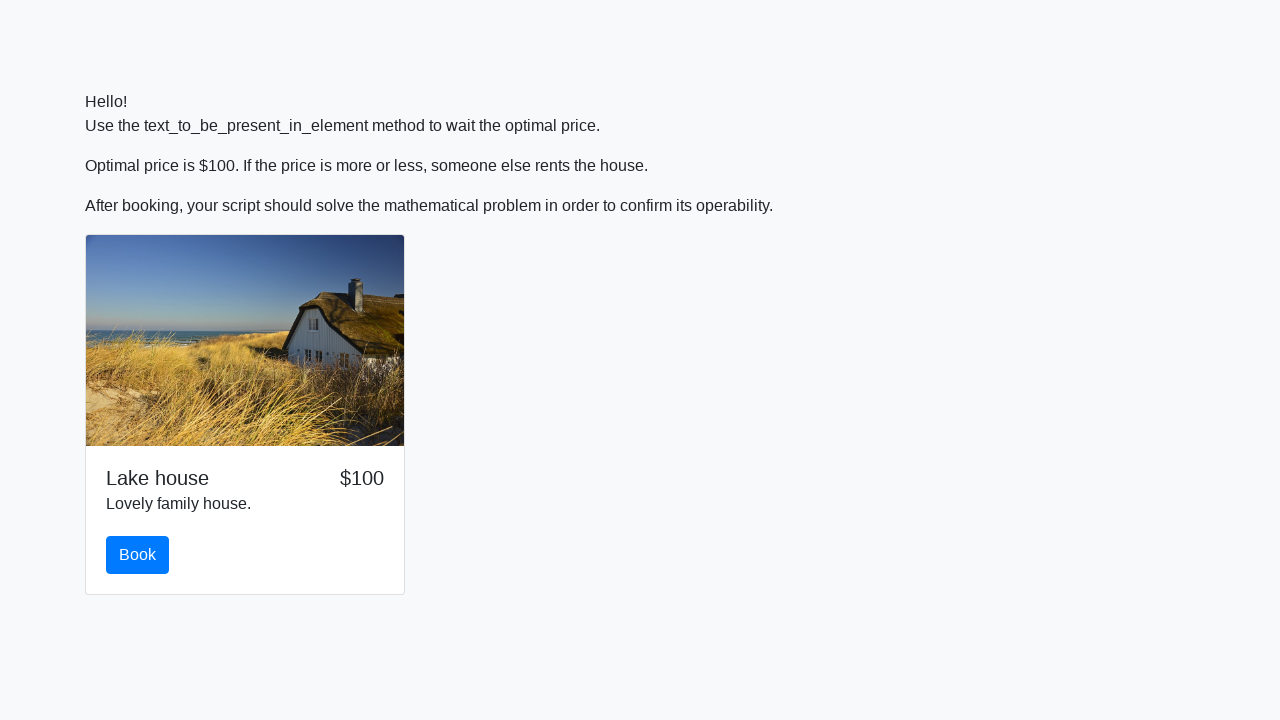

Clicked the book button at (138, 555) on #book
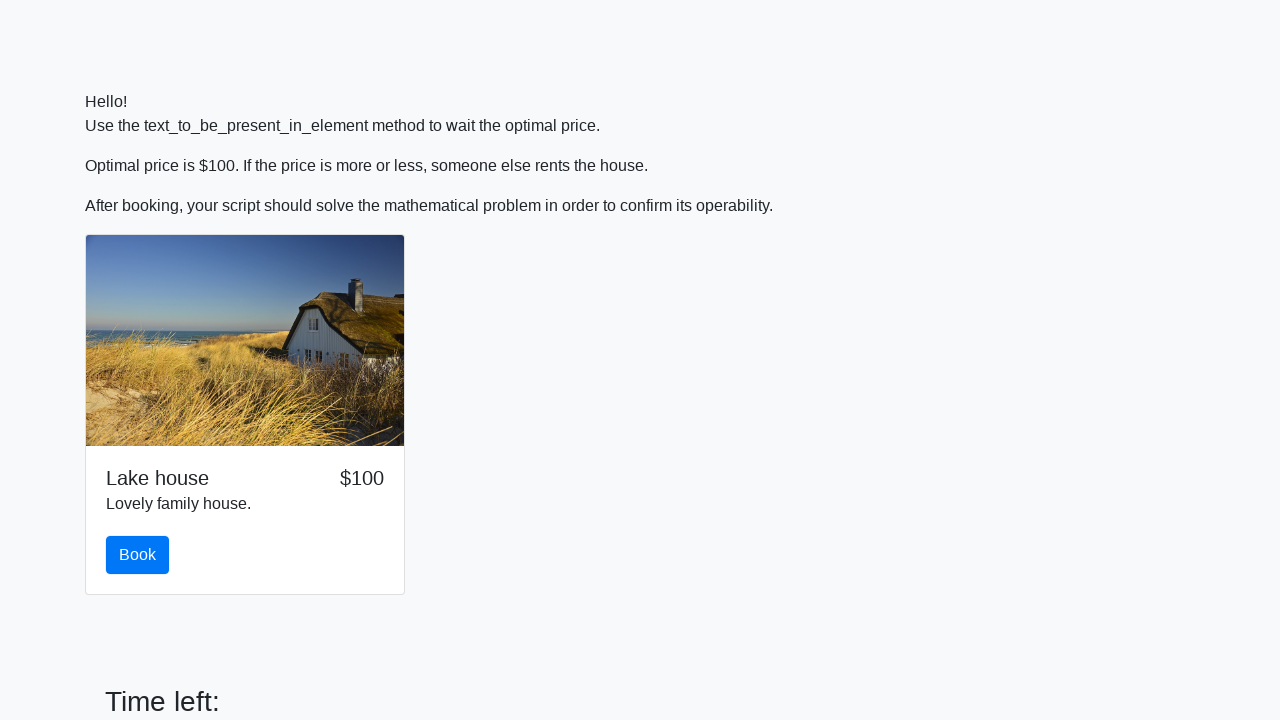

Retrieved input value for calculation
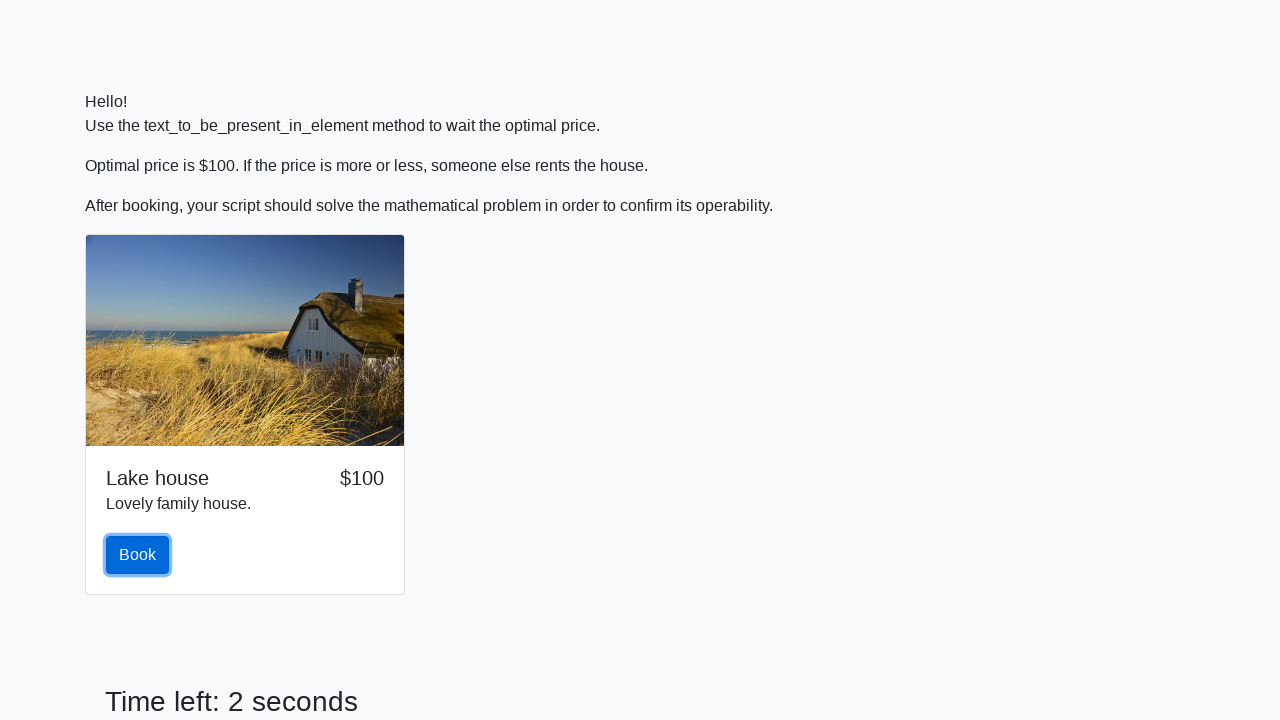

Parsed input value as integer: 440
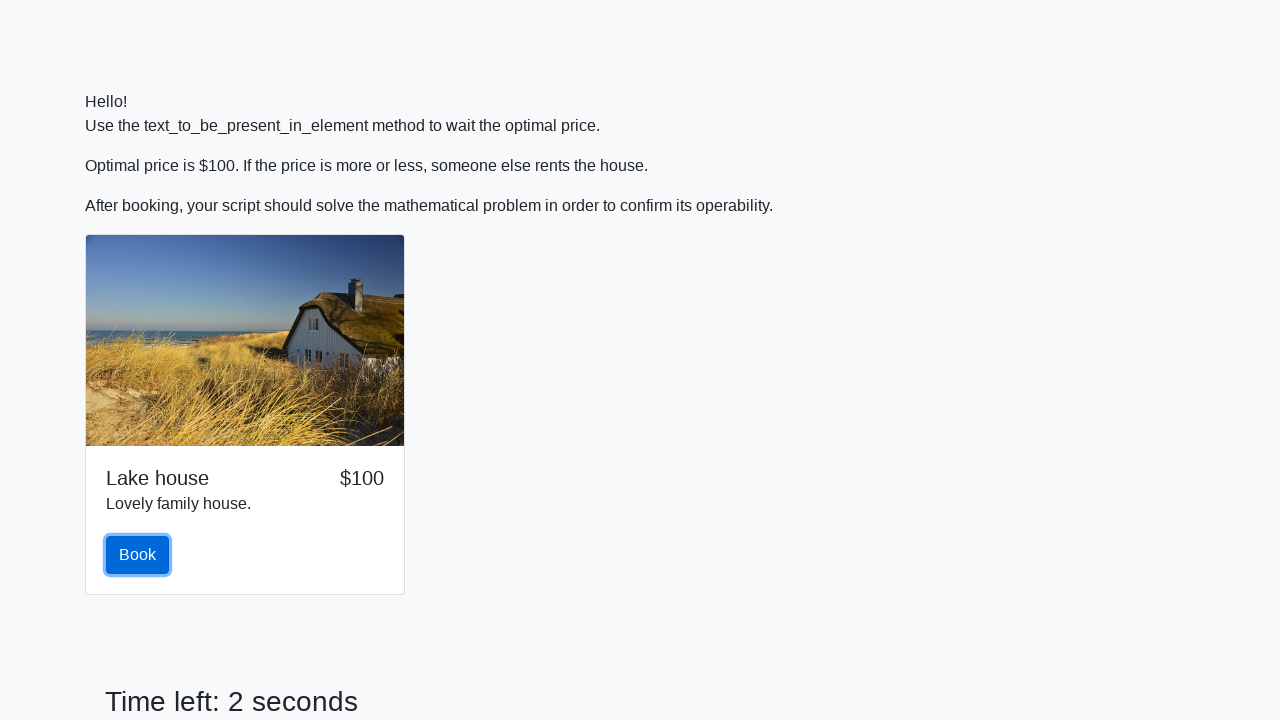

Calculated answer using mathematical formula: 0.7482334441525115
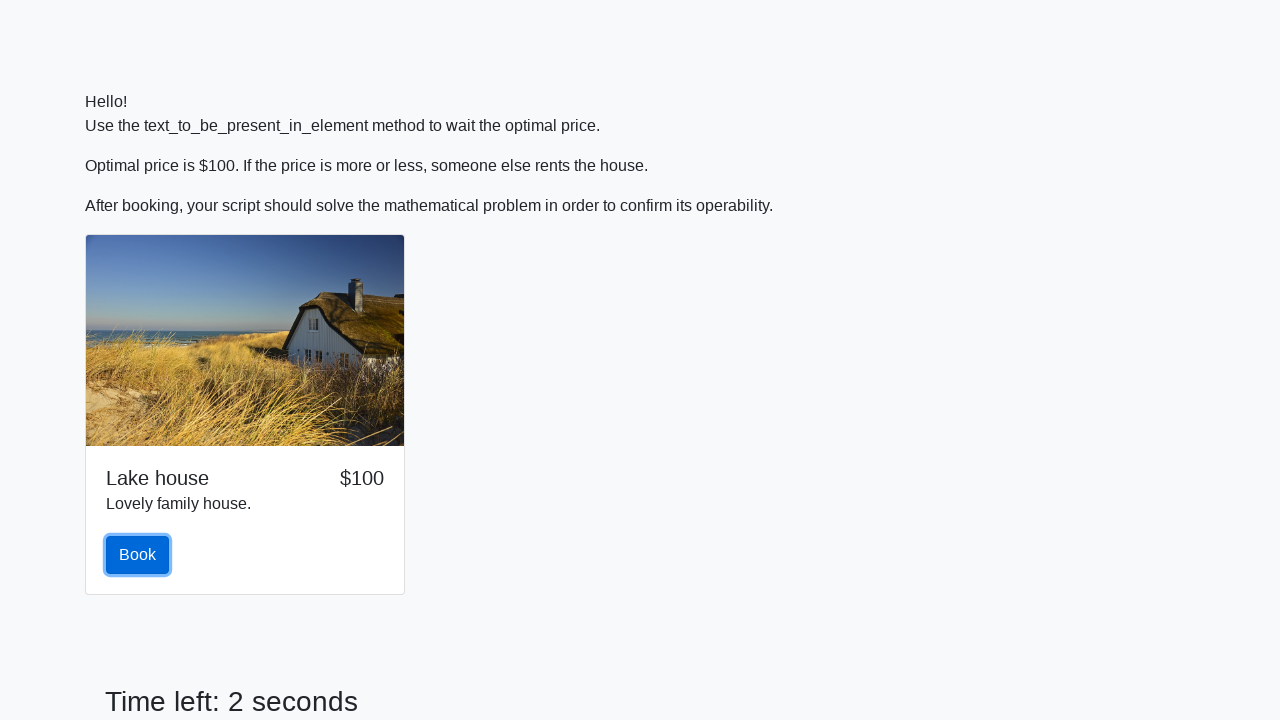

Entered calculated answer into the answer field on #answer
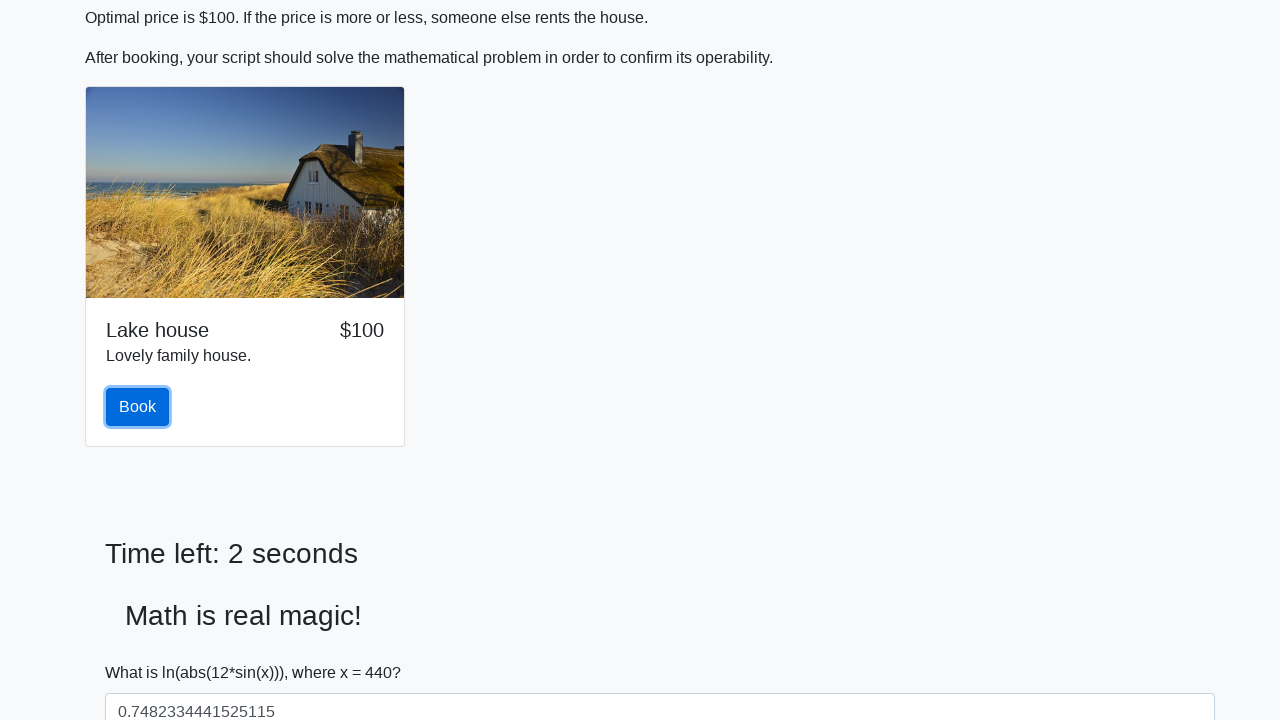

Clicked the solve button to submit the form at (143, 651) on #solve
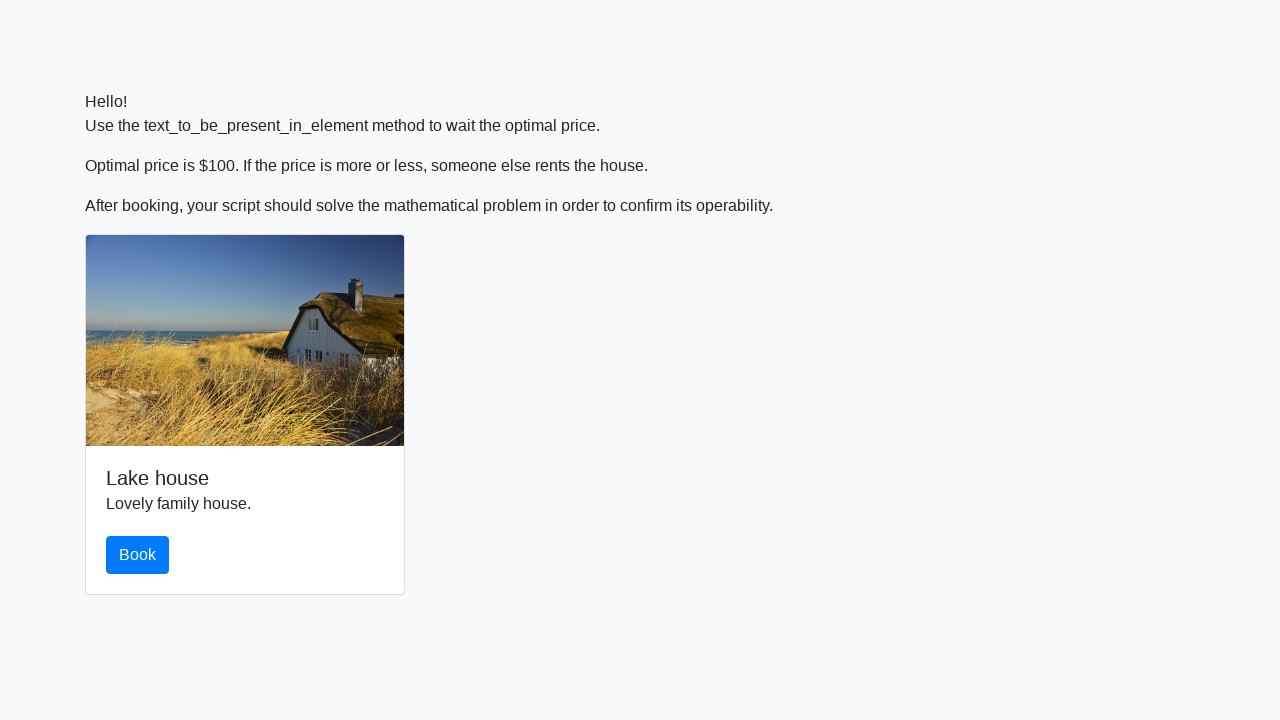

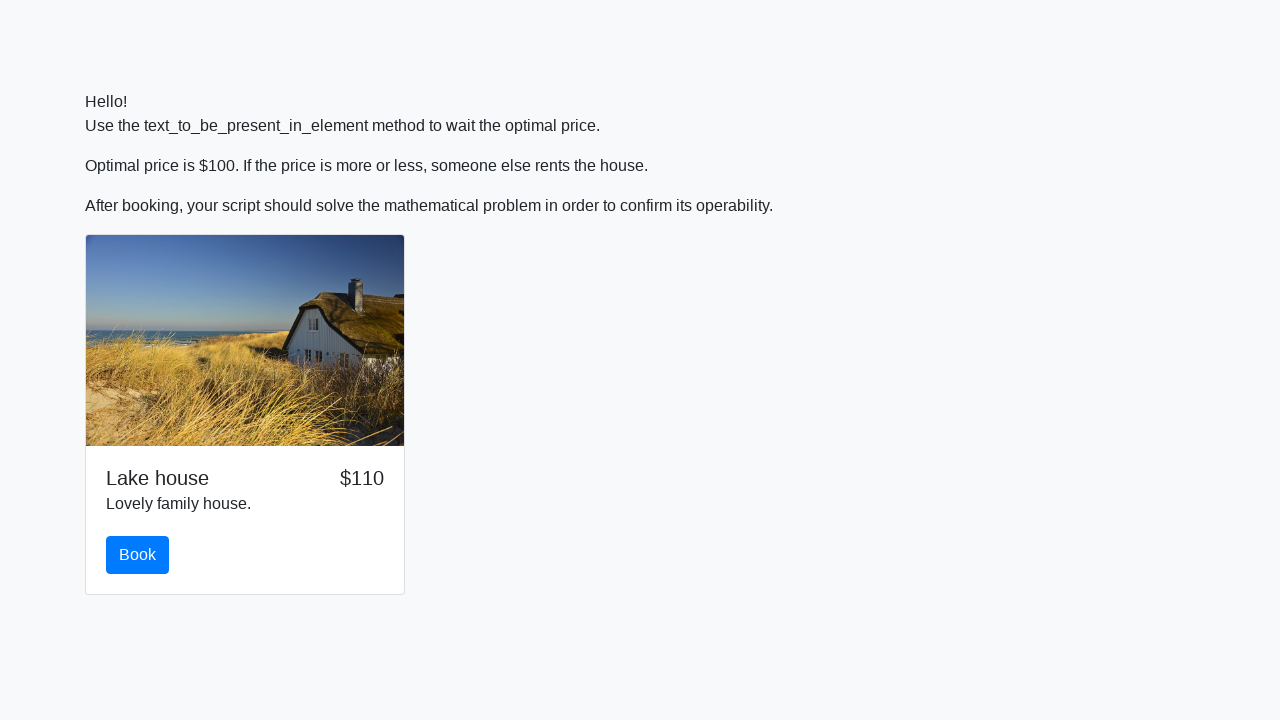